Tests that the complete all checkbox updates state when individual items are completed or cleared

Starting URL: https://demo.playwright.dev/todomvc

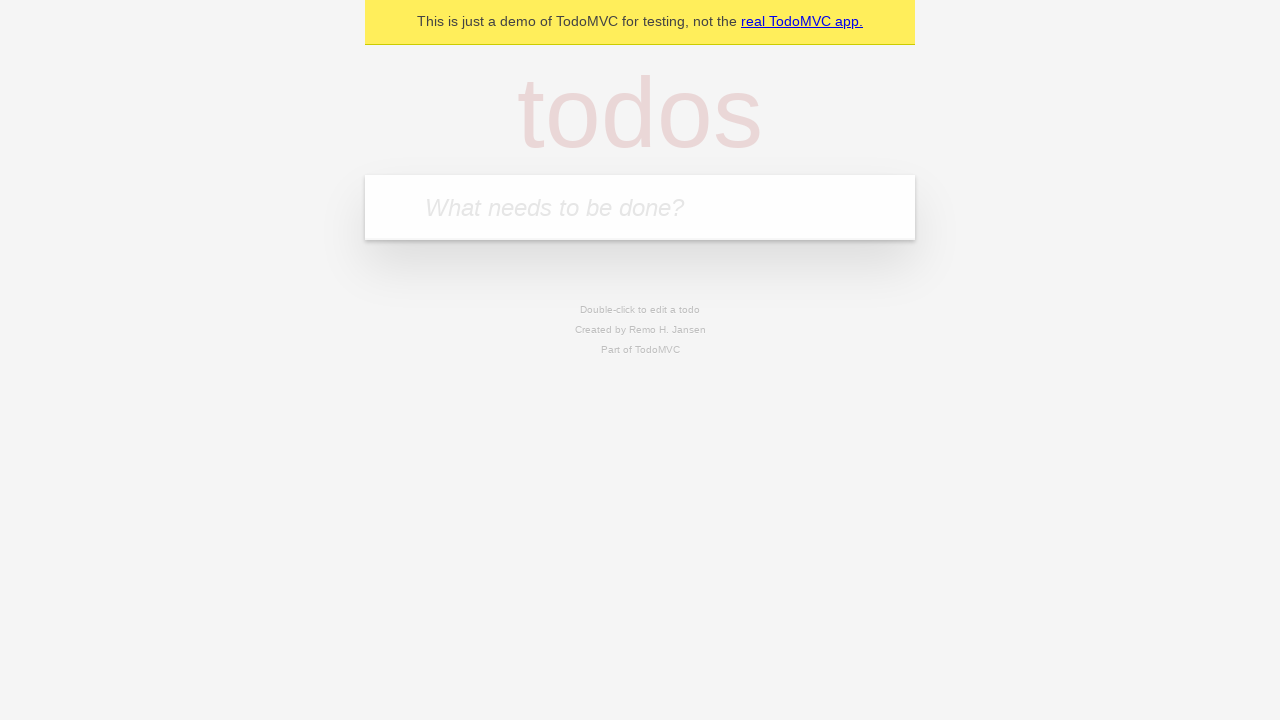

Filled todo input with 'buy some cheese' on internal:attr=[placeholder="What needs to be done?"i]
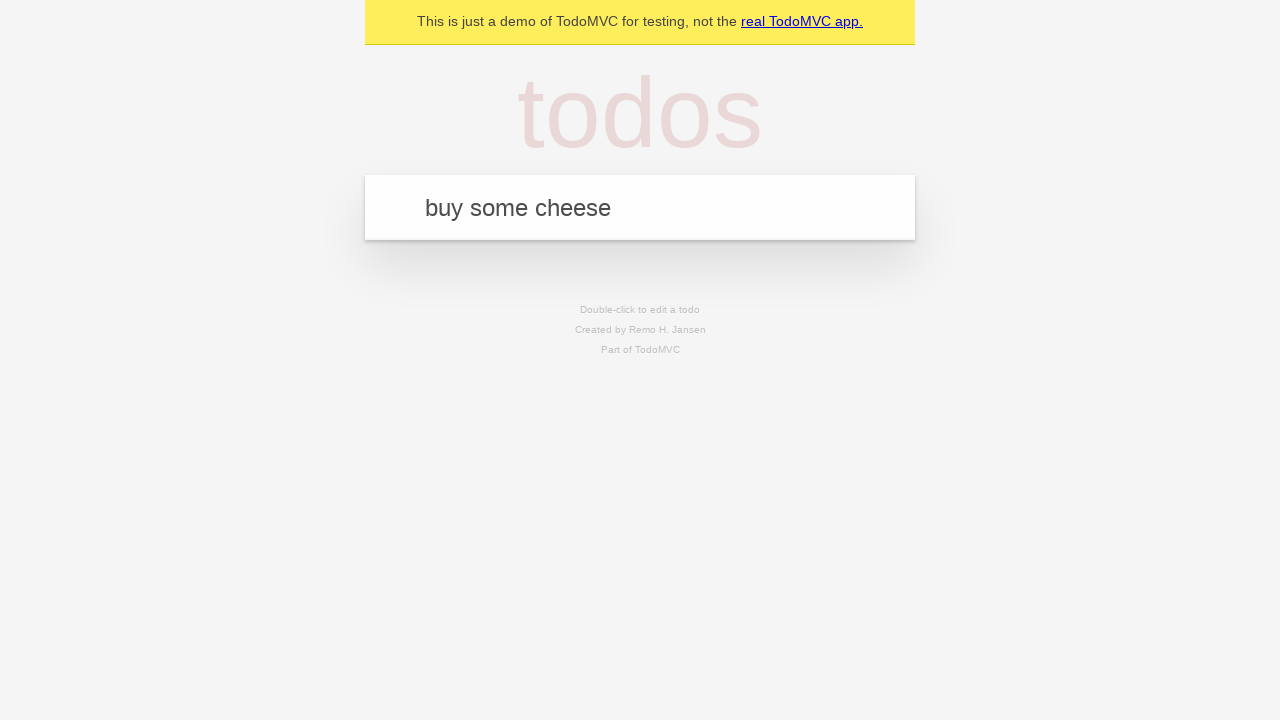

Pressed Enter to add first todo item on internal:attr=[placeholder="What needs to be done?"i]
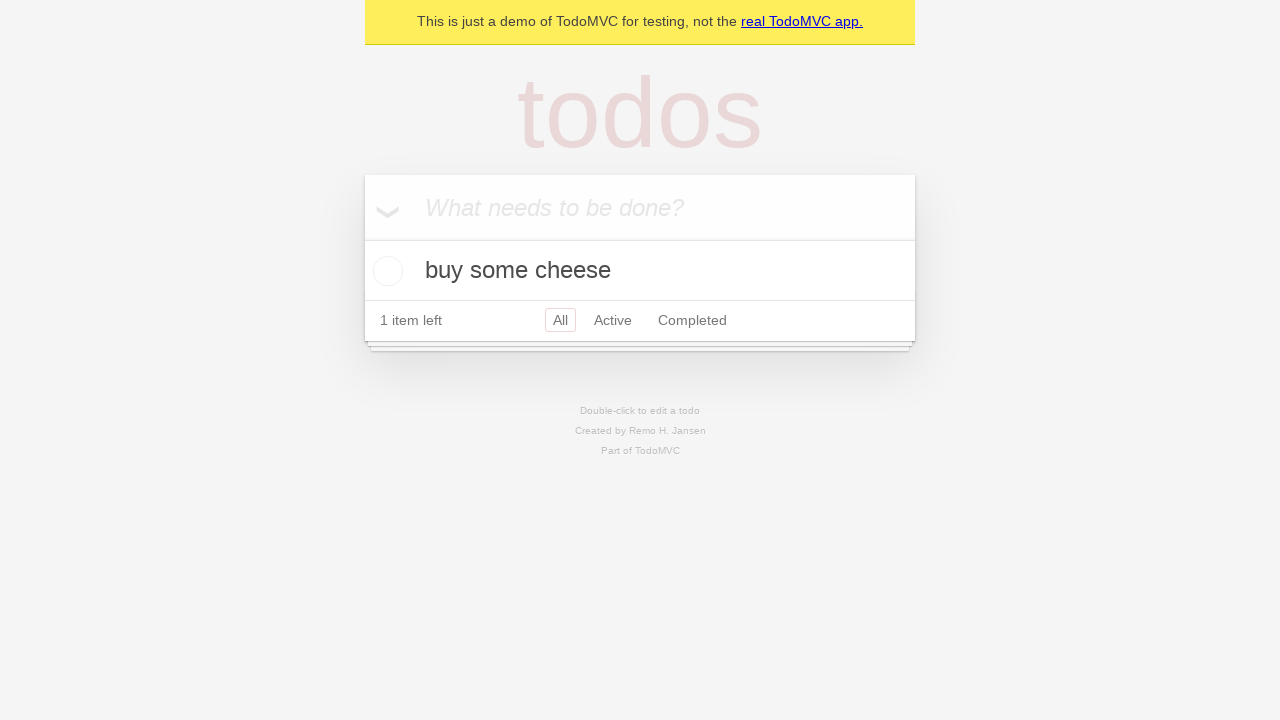

Filled todo input with 'feed the cat' on internal:attr=[placeholder="What needs to be done?"i]
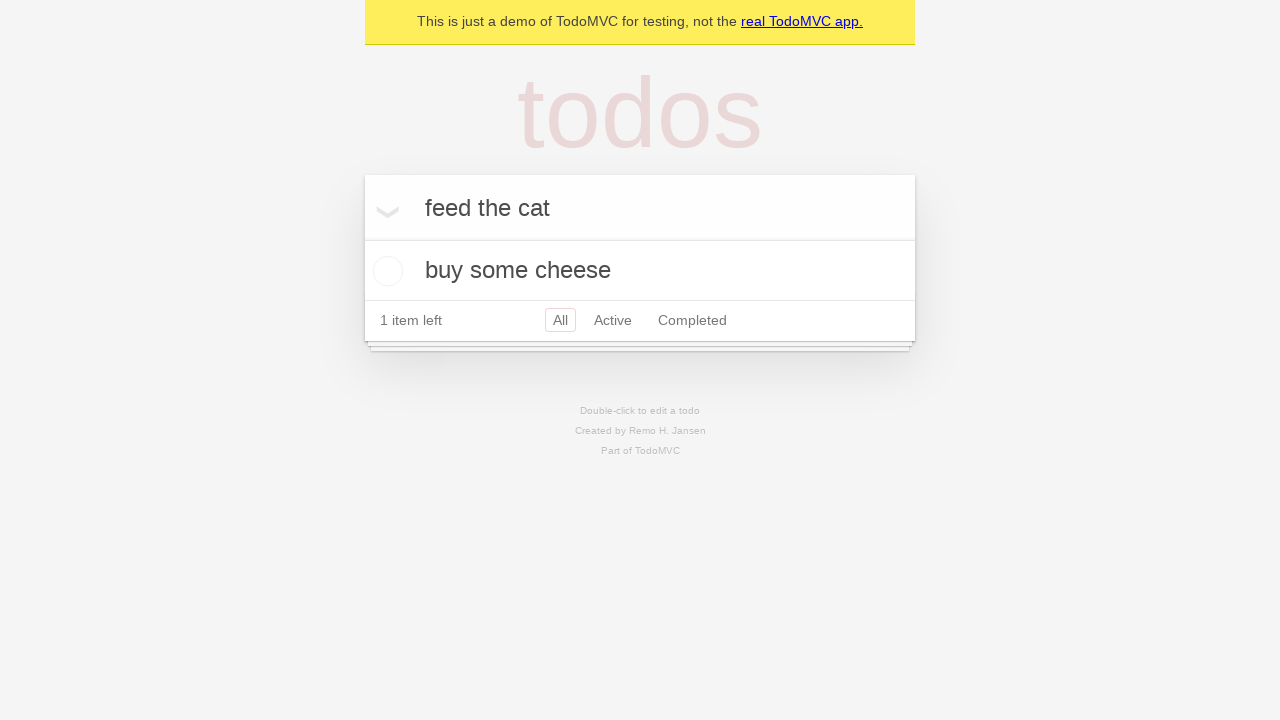

Pressed Enter to add second todo item on internal:attr=[placeholder="What needs to be done?"i]
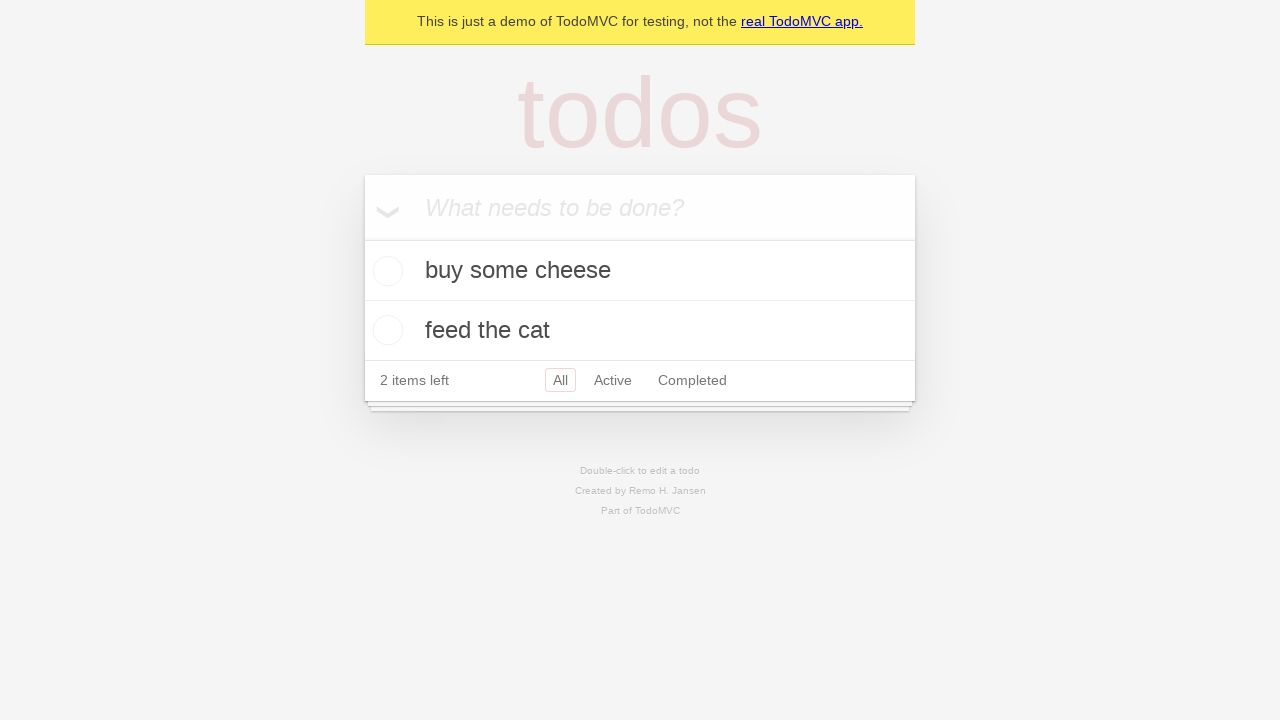

Filled todo input with 'book a doctors appointment' on internal:attr=[placeholder="What needs to be done?"i]
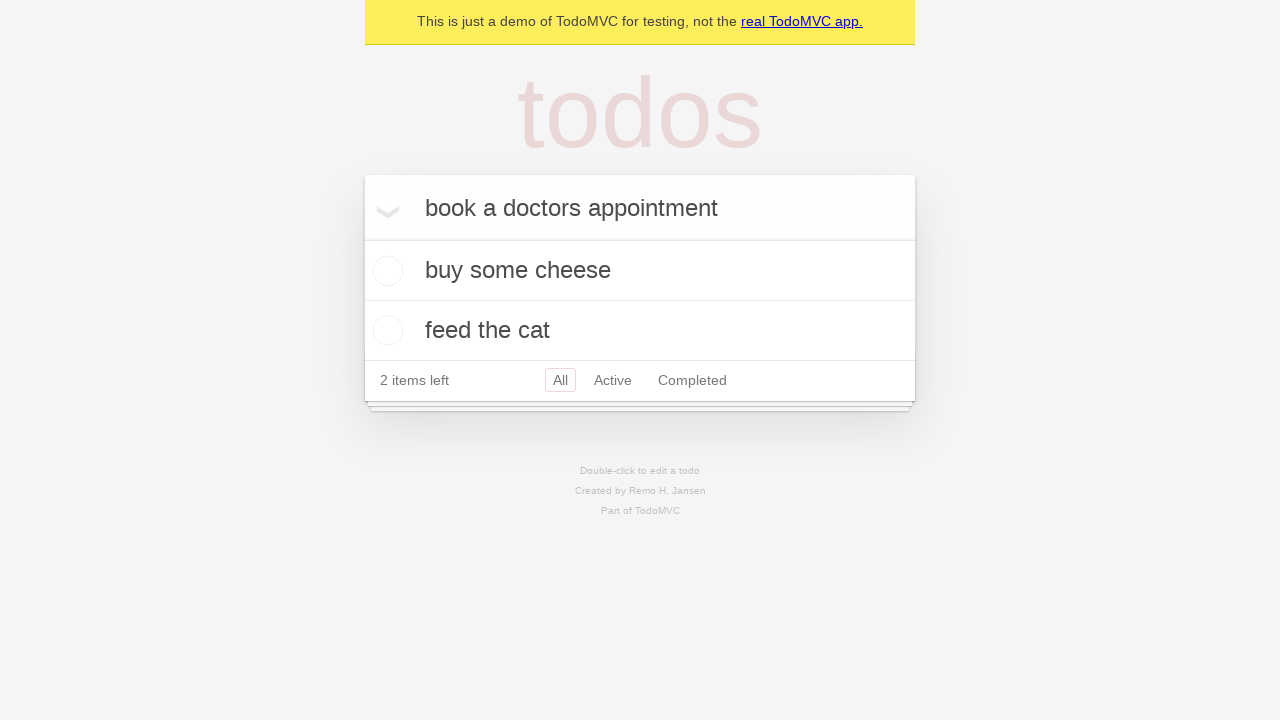

Pressed Enter to add third todo item on internal:attr=[placeholder="What needs to be done?"i]
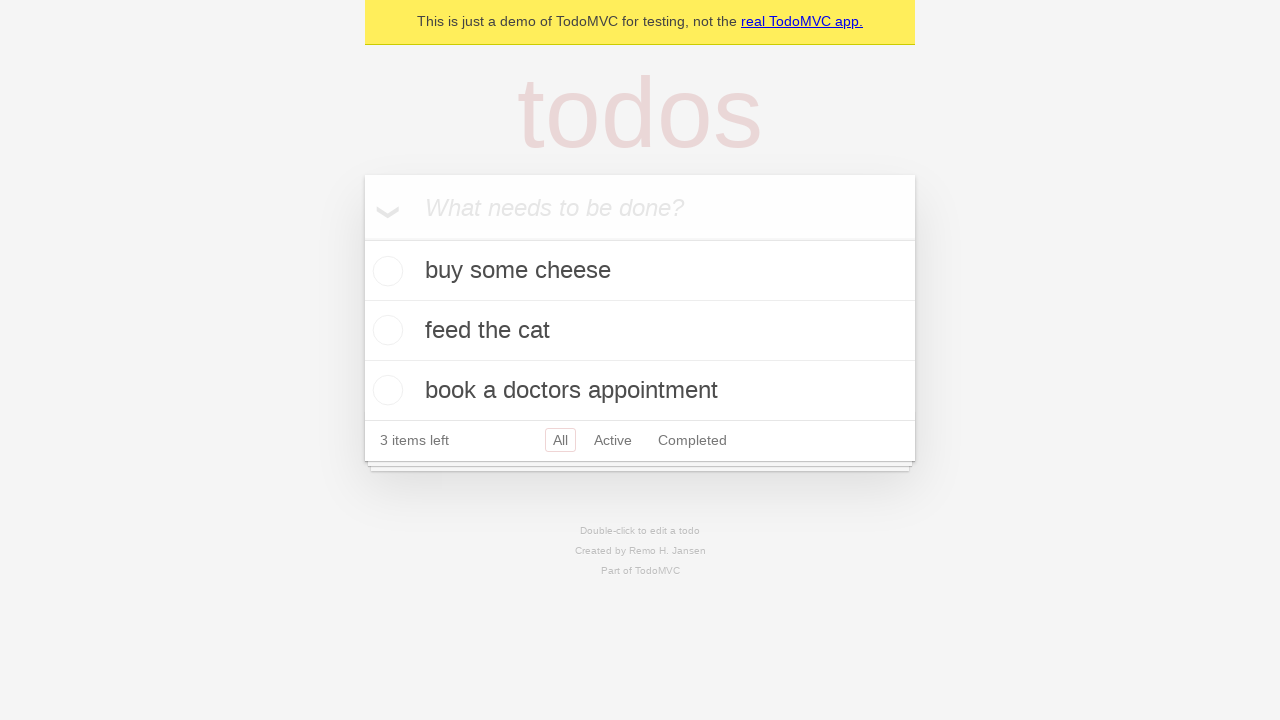

Checked 'Mark all as complete' checkbox at (362, 238) on internal:label="Mark all as complete"i
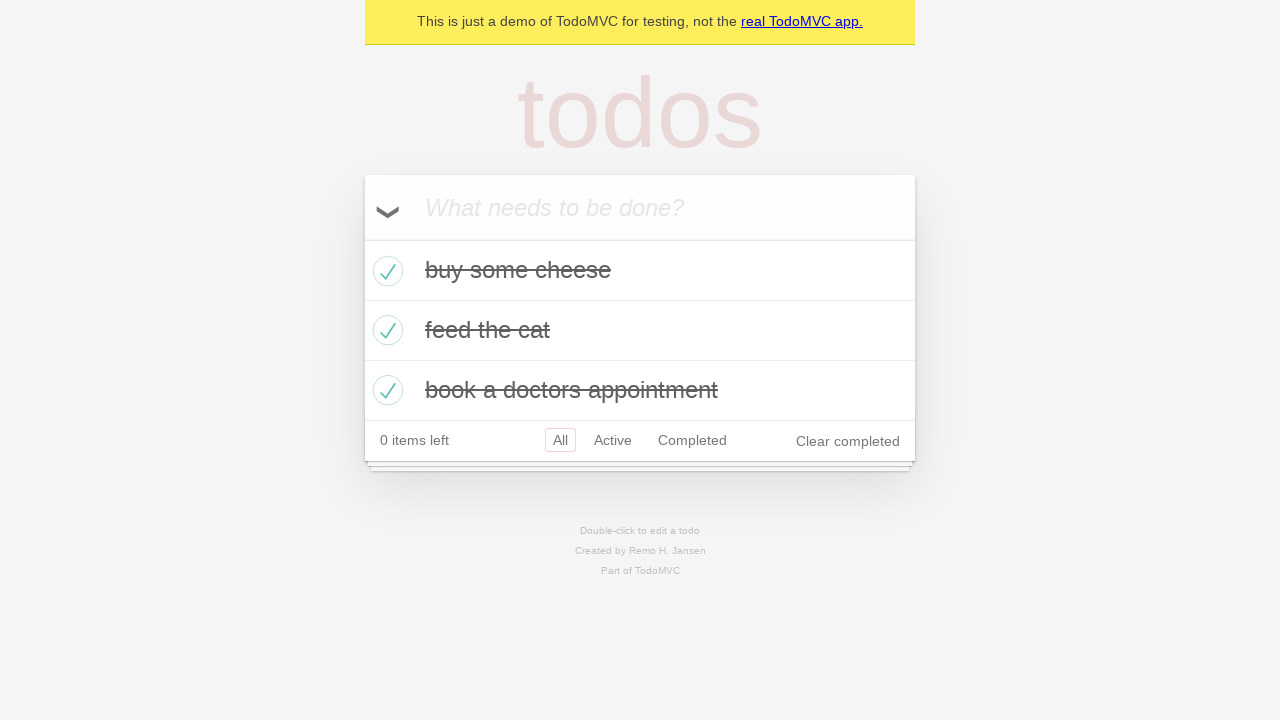

Unchecked the first todo item at (385, 271) on internal:testid=[data-testid="todo-item"s] >> nth=0 >> internal:role=checkbox
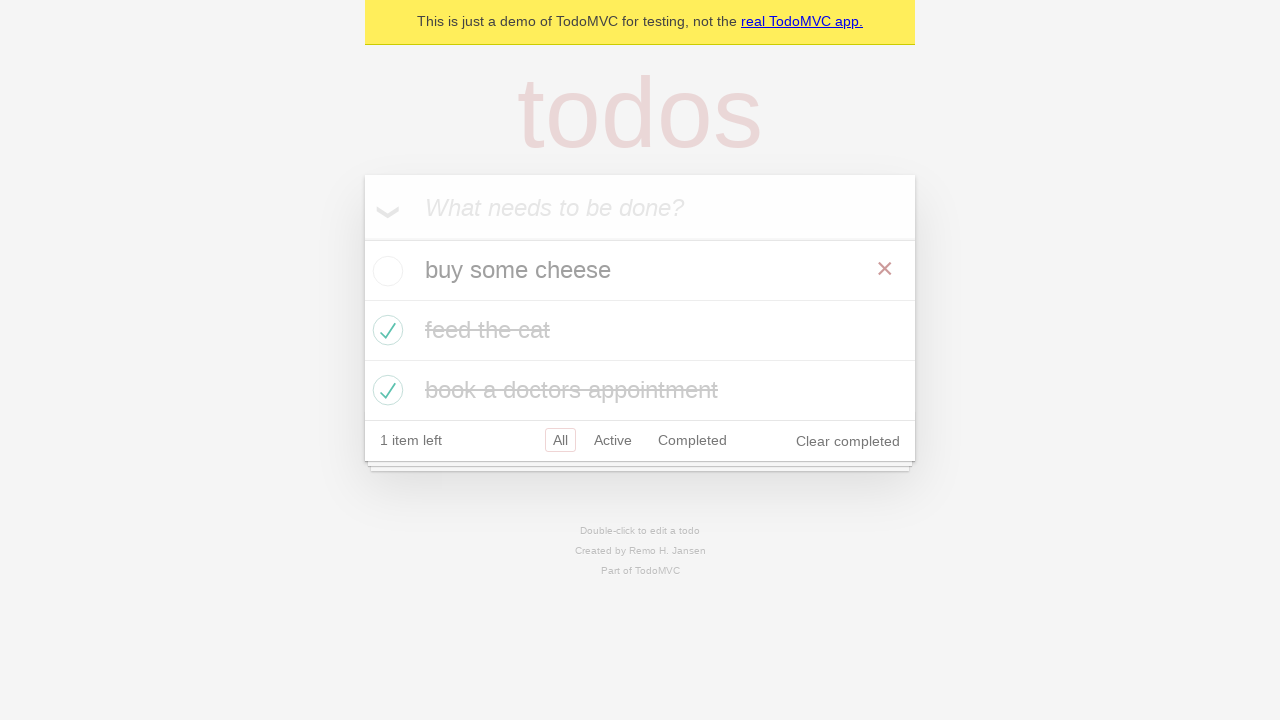

Checked the first todo item again at (385, 271) on internal:testid=[data-testid="todo-item"s] >> nth=0 >> internal:role=checkbox
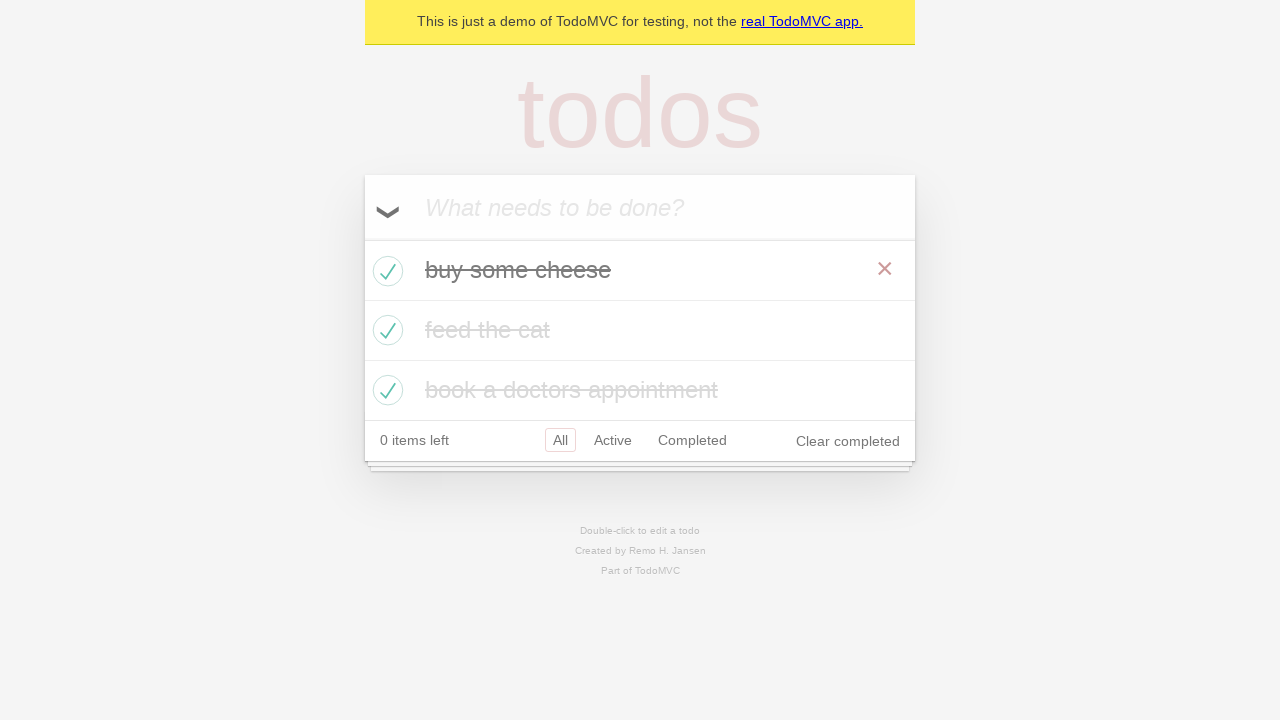

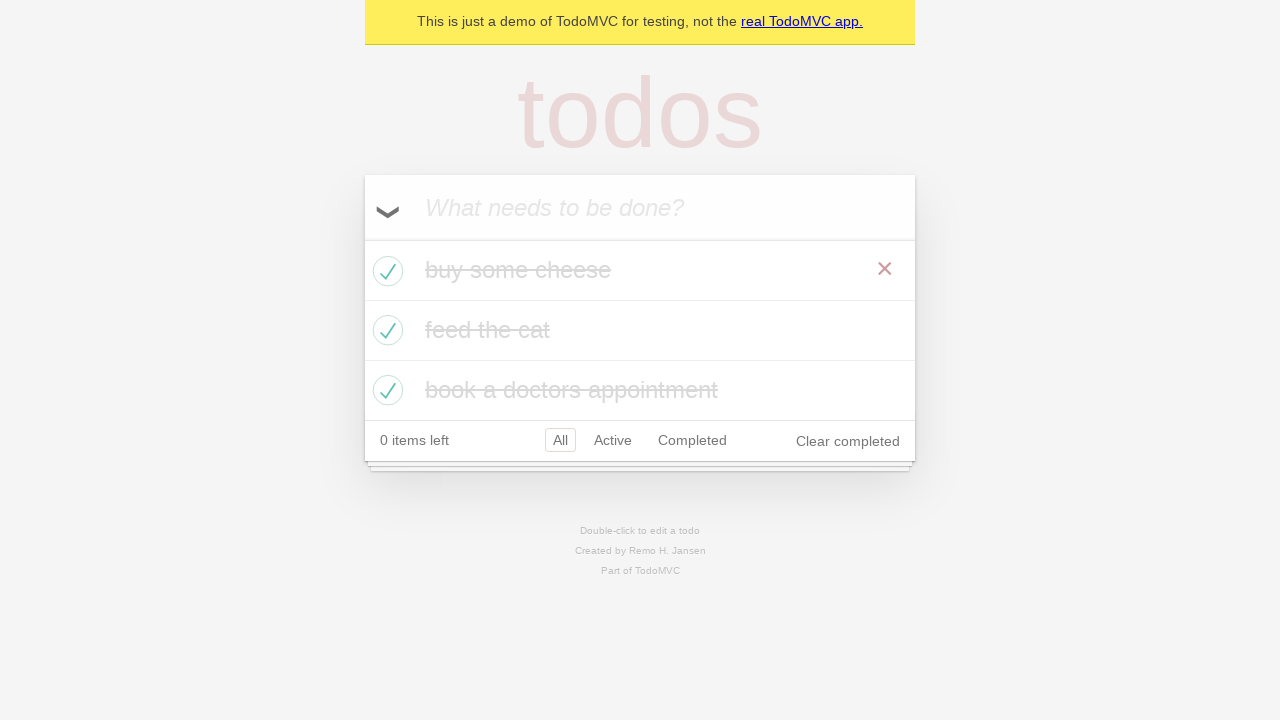